Tests dropdown selection functionality by navigating to the select menu page and selecting an option from a dropdown list

Starting URL: https://demoqa.com/select-menu

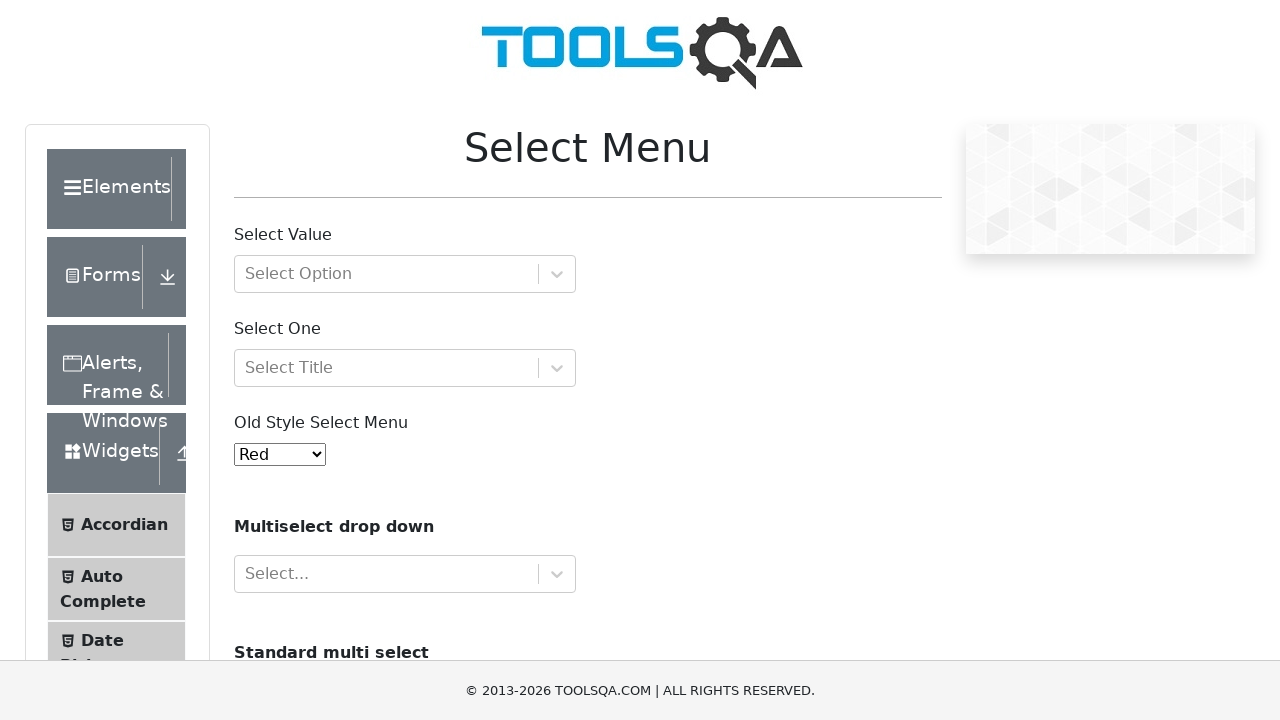

Navigated to the select menu page
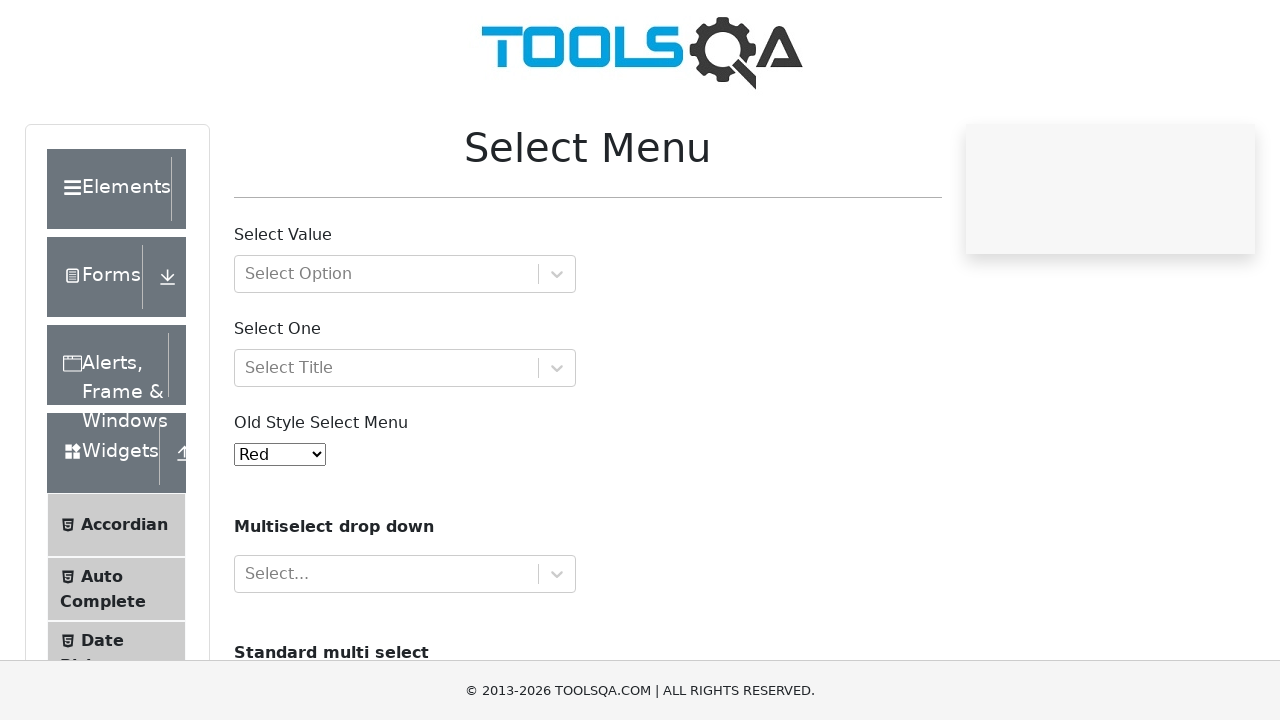

Located the dropdown element with id 'oldSelectMenu'
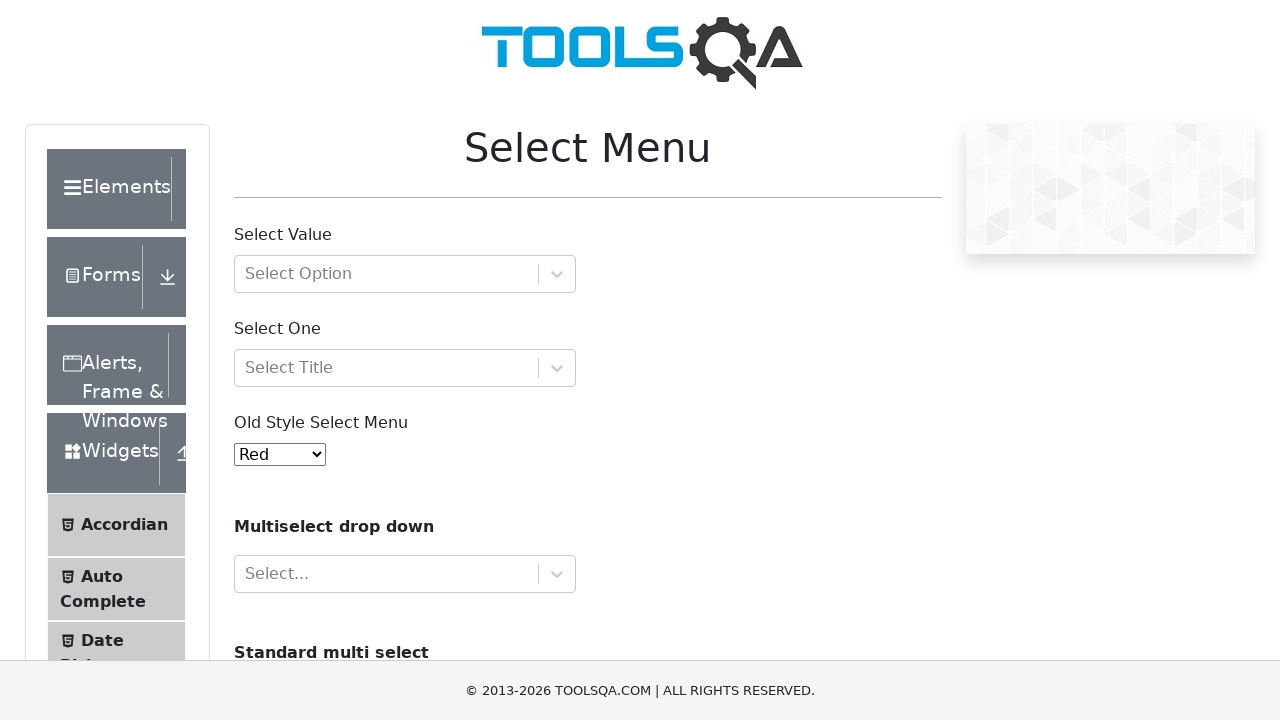

Selected option with value '7' from the dropdown list on #oldSelectMenu
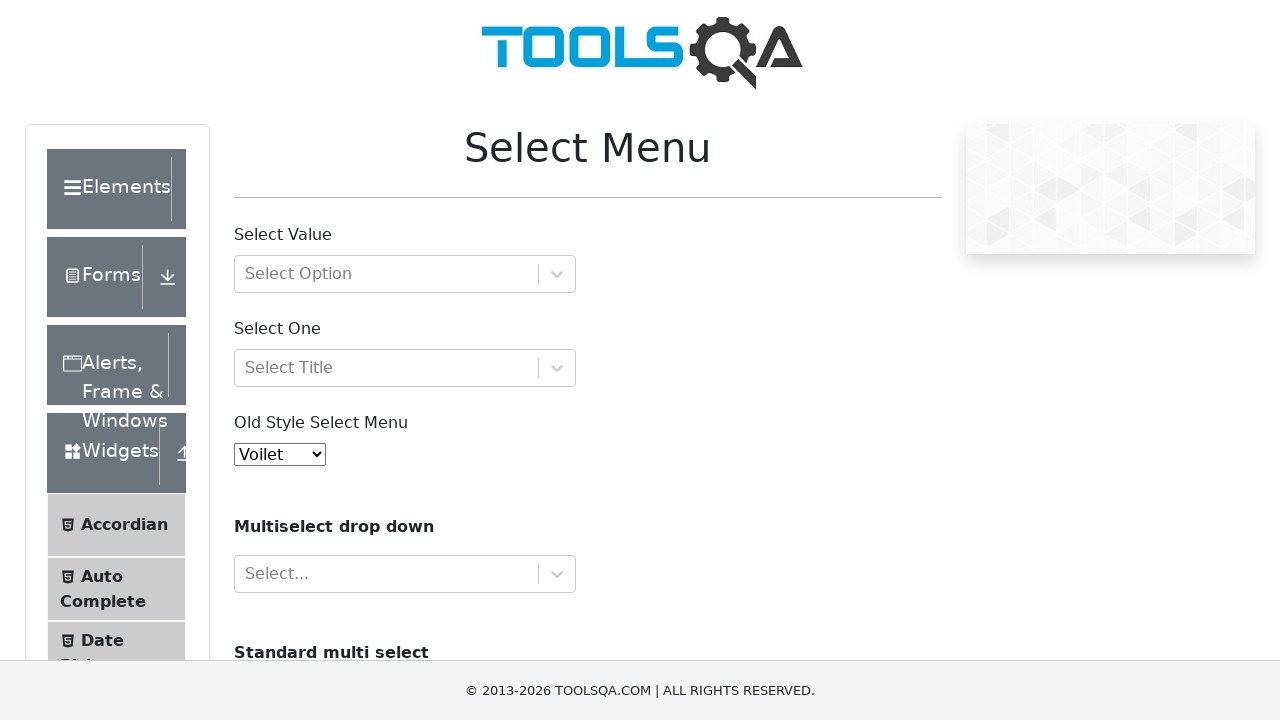

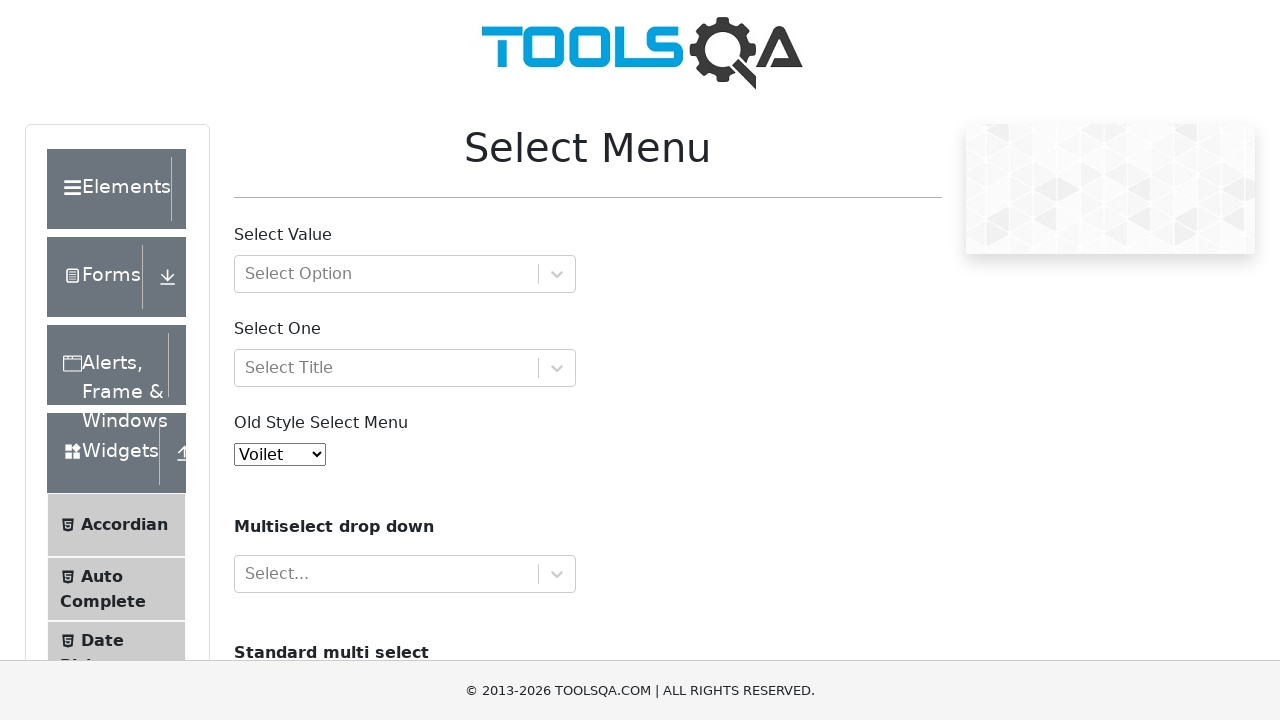